Tests the feelings quiz flow by selecting a feeling option and verifying successful navigation to the journey-begin signup page

Starting URL: https://www.soulsyncai.site/en/login/feelings-quiz

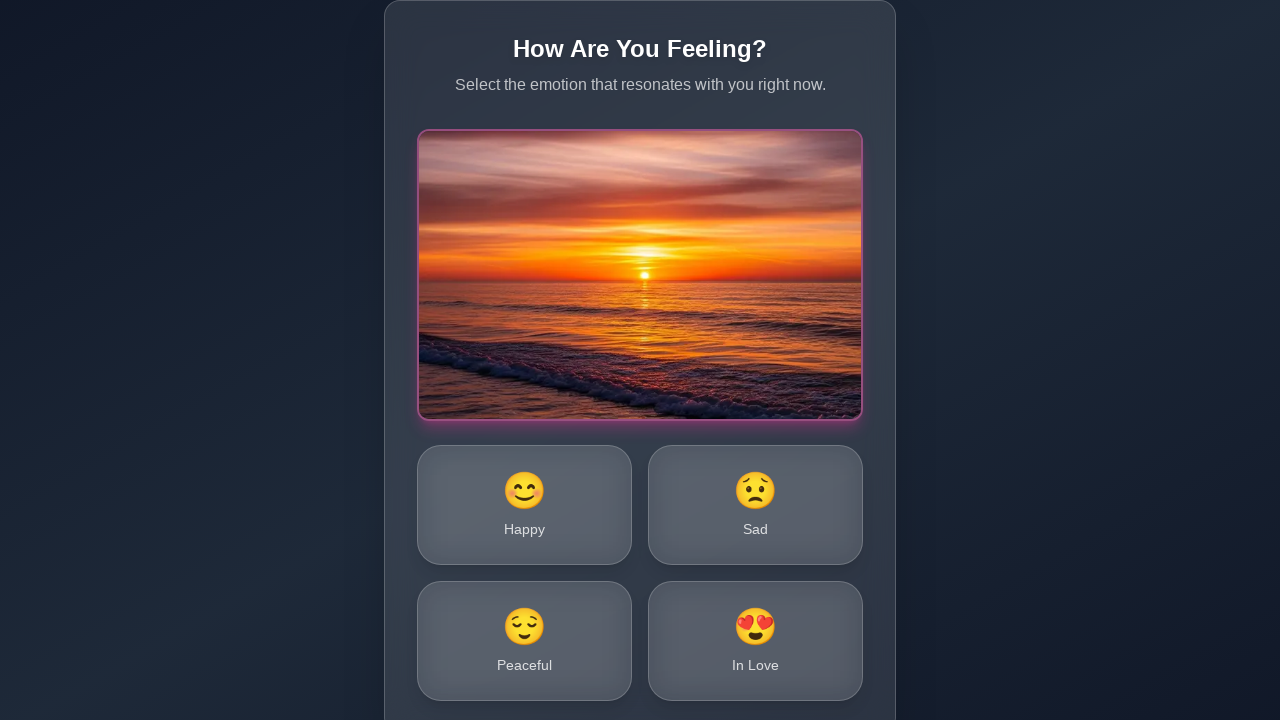

Waited for quiz question 'How are you feeling' to appear
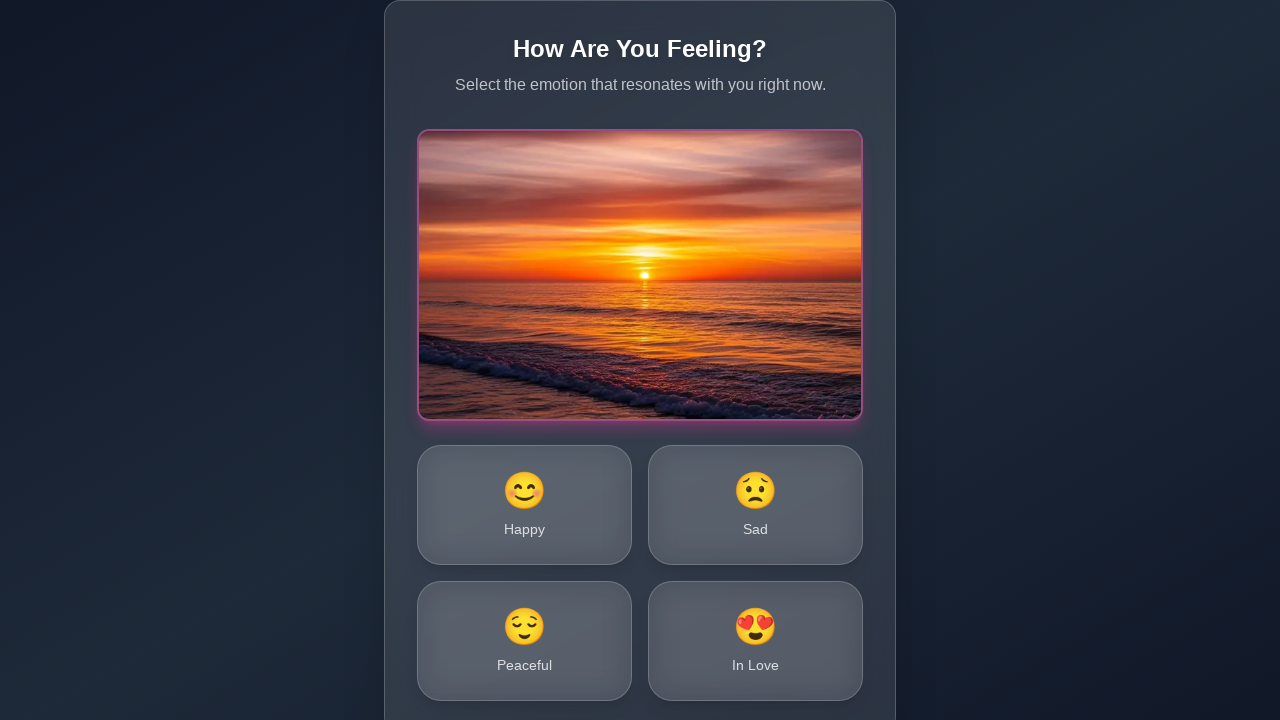

Waited for feeling options to be available
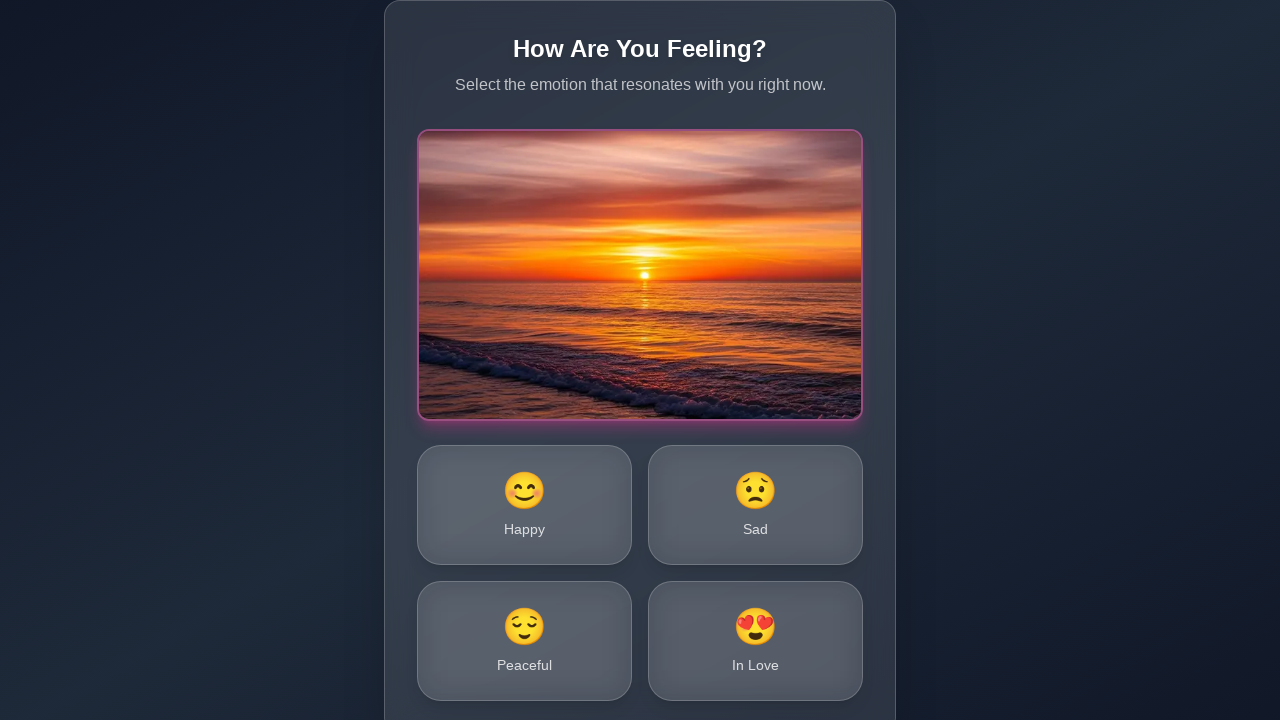

Selected the first available feeling option at (524, 505) on button:has-text("😊"),
button:has-text("😟"),
button:has-text("😌"),
button:has-tex
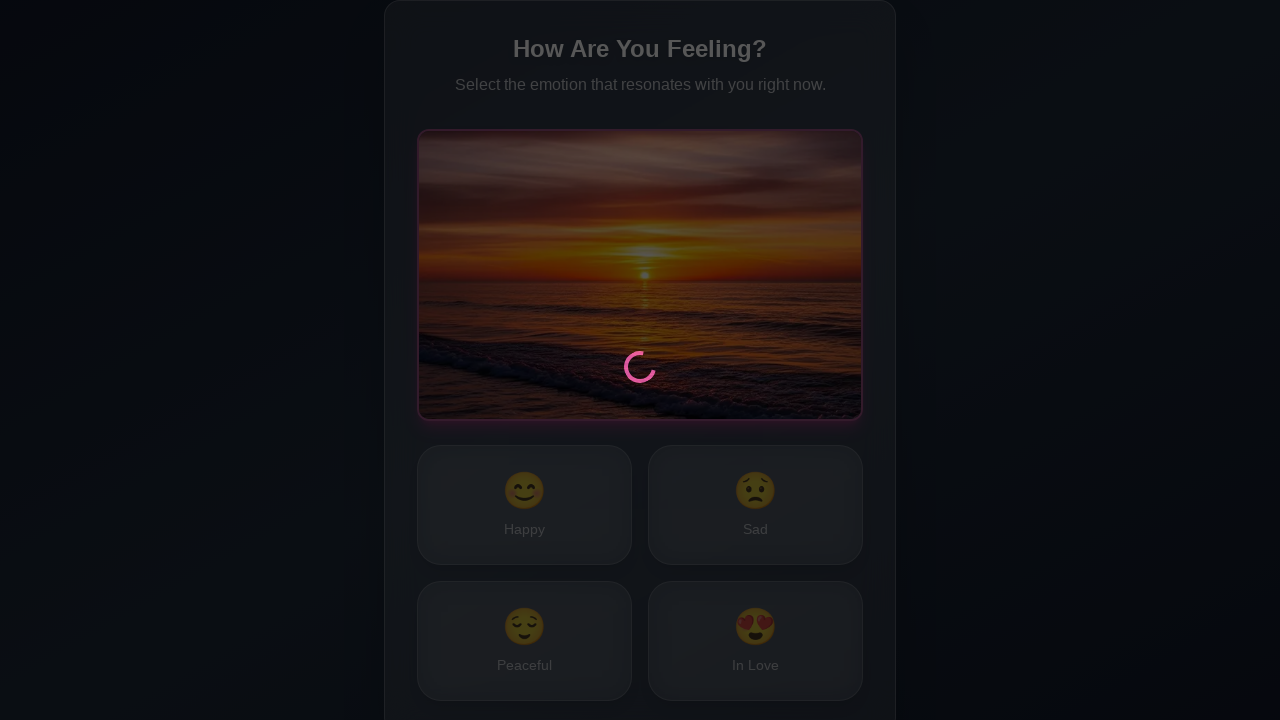

Successfully redirected to journey-begin signup page
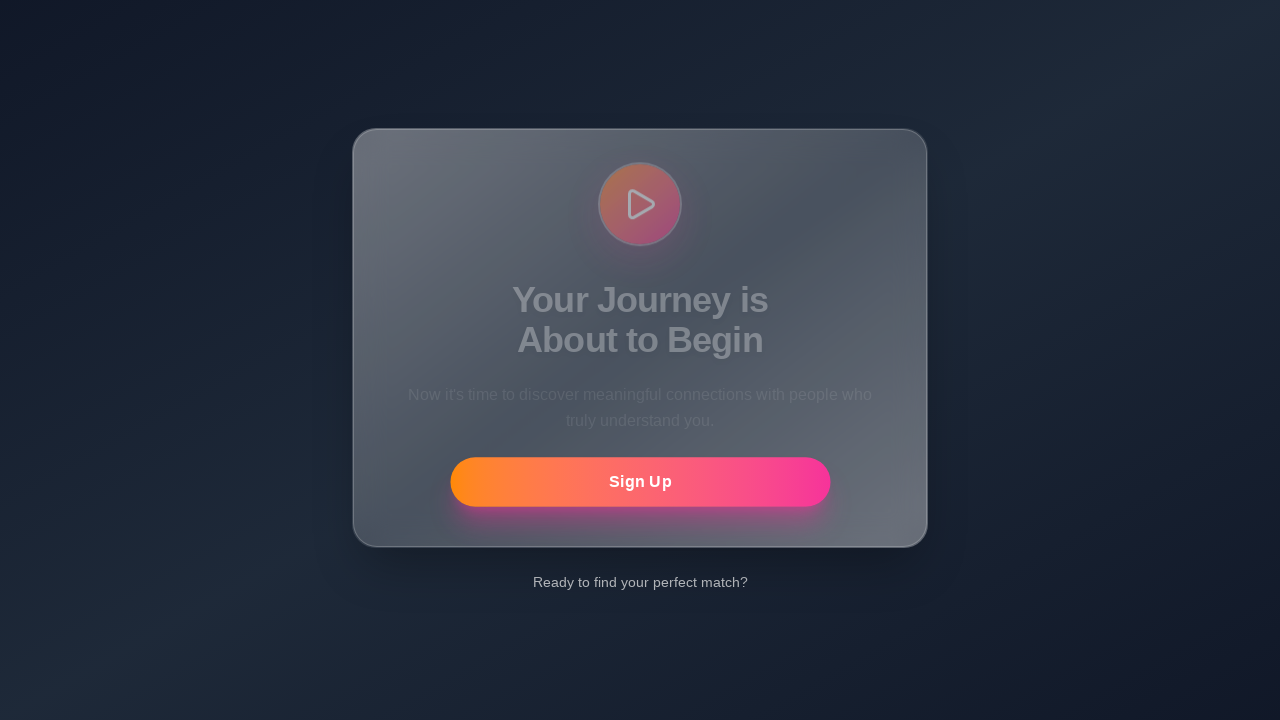

Verified 'Your Journey' text is present on signup page
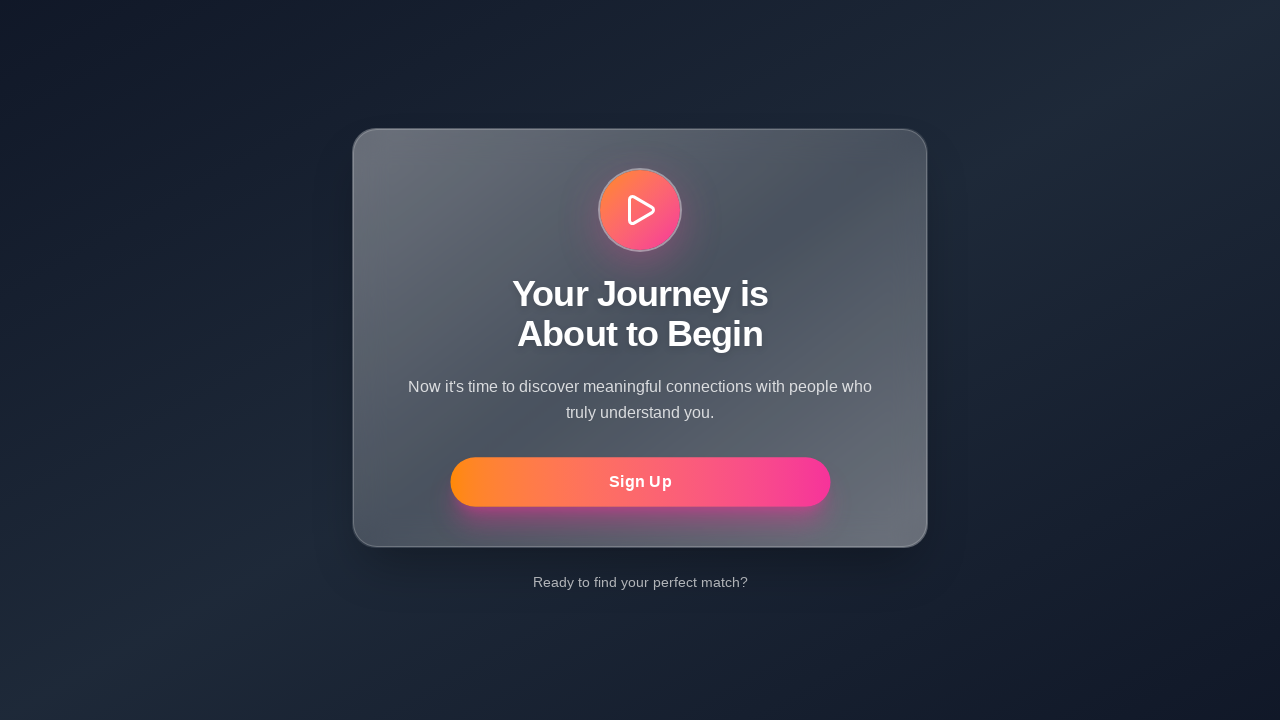

Verified 'Sign Up' button is present on signup page
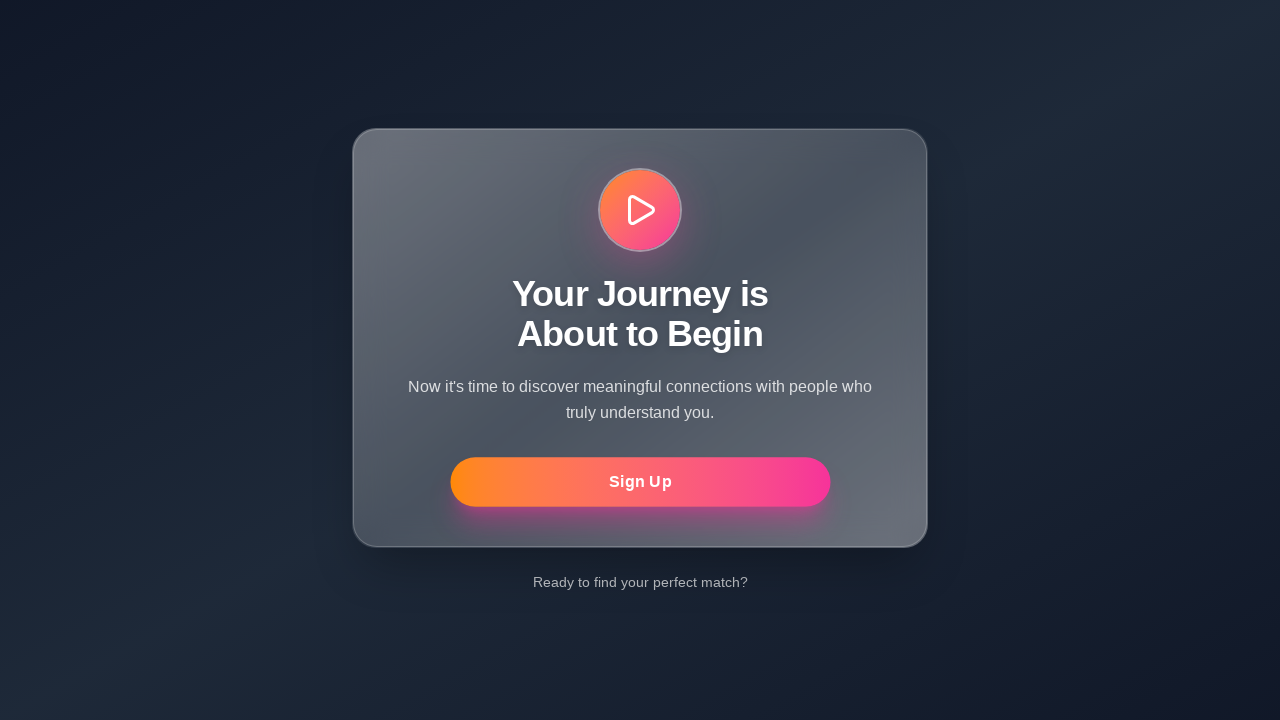

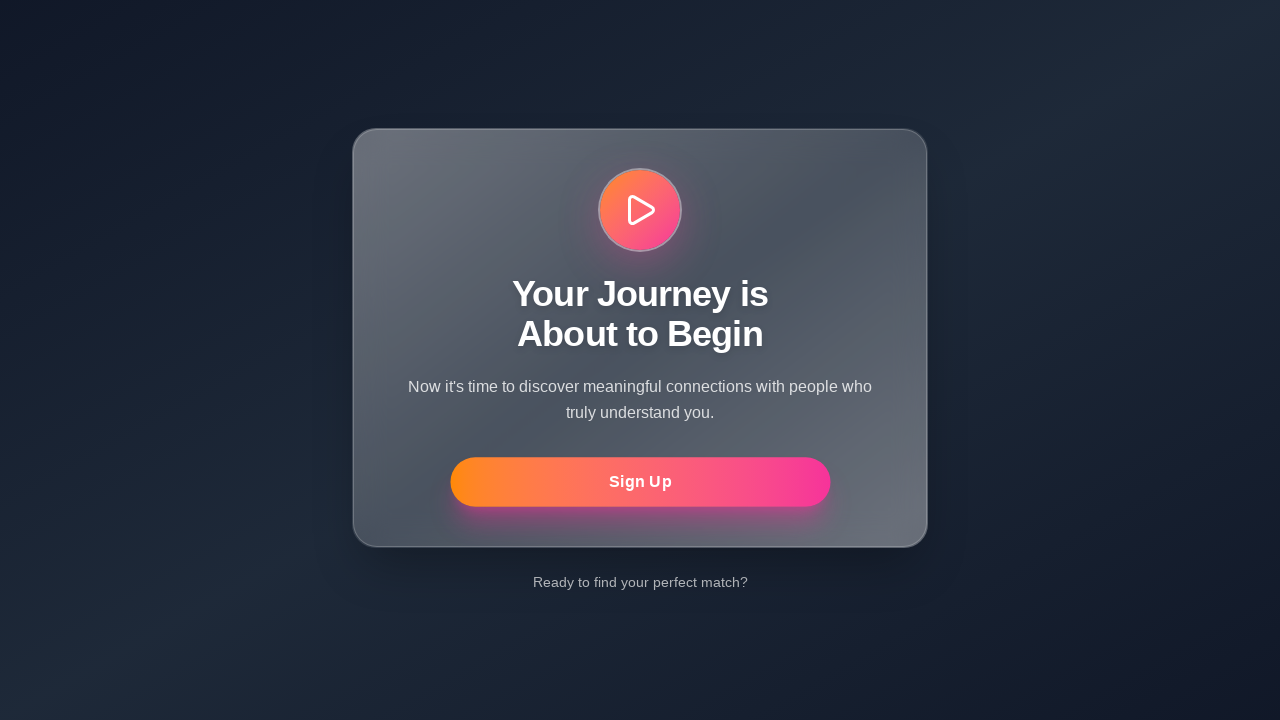